Adds an iPhone 11 item to the shopping cart and verifies the cart is visible

Starting URL: https://bstackdemo.com/

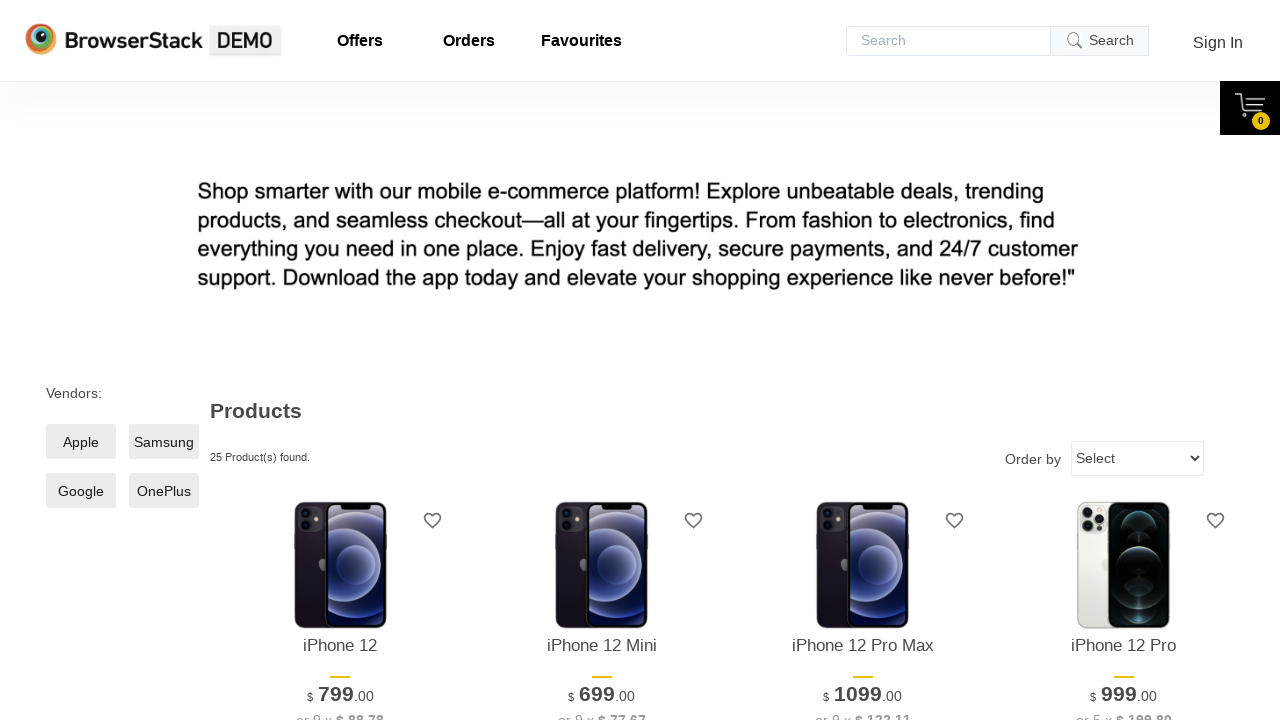

Clicked 'Add to Cart' button for iPhone 11 at (340, 361) on xpath=//div[@data-sku='iPhone11-device-info.png']//div[contains(@class, 'shelf-i
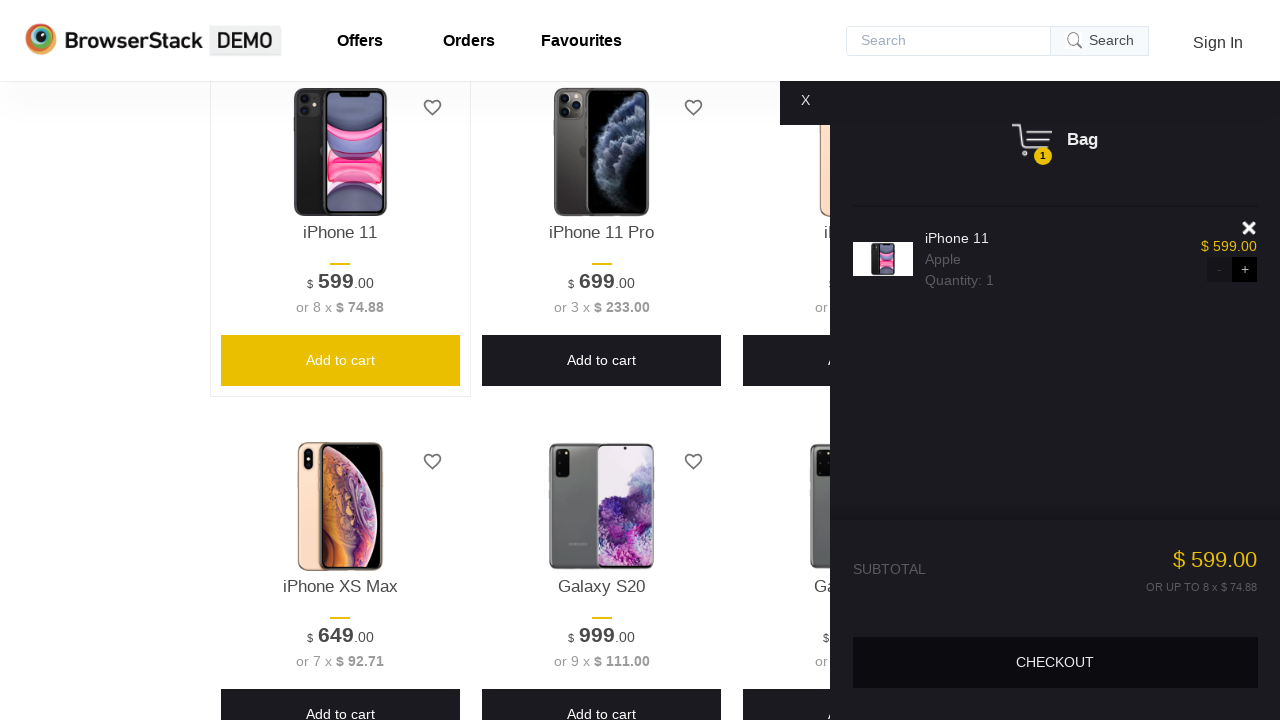

Shopping cart became visible after adding iPhone 11
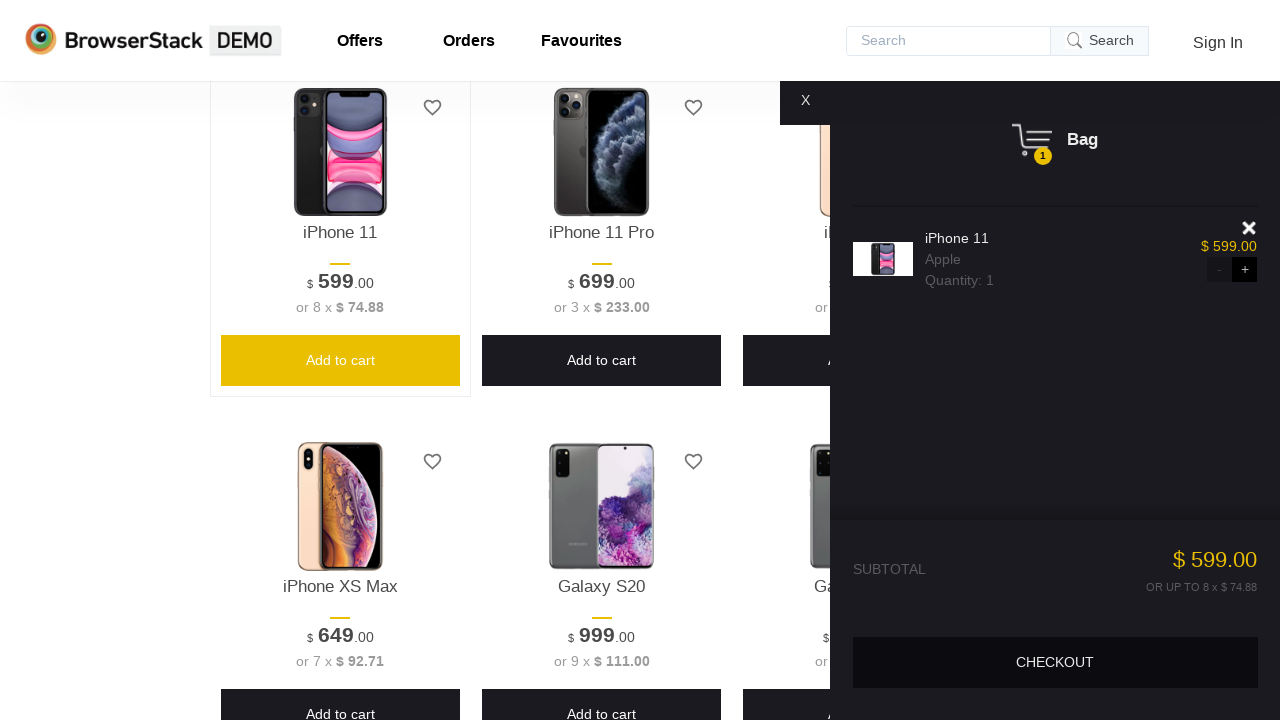

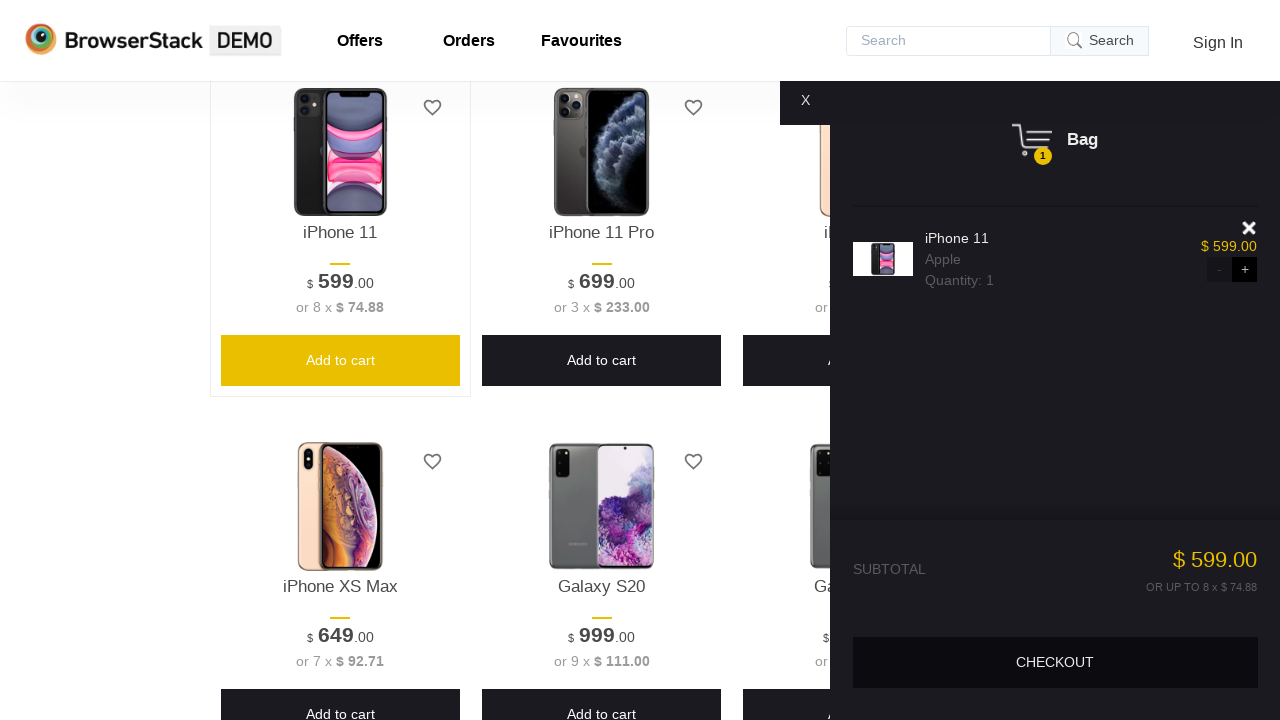